Tests GitHub Solutions navigation by hovering over the Solutions menu, clicking the Enterprise link, and verifying the enterprise page loads with the correct heading and URL.

Starting URL: https://github.com

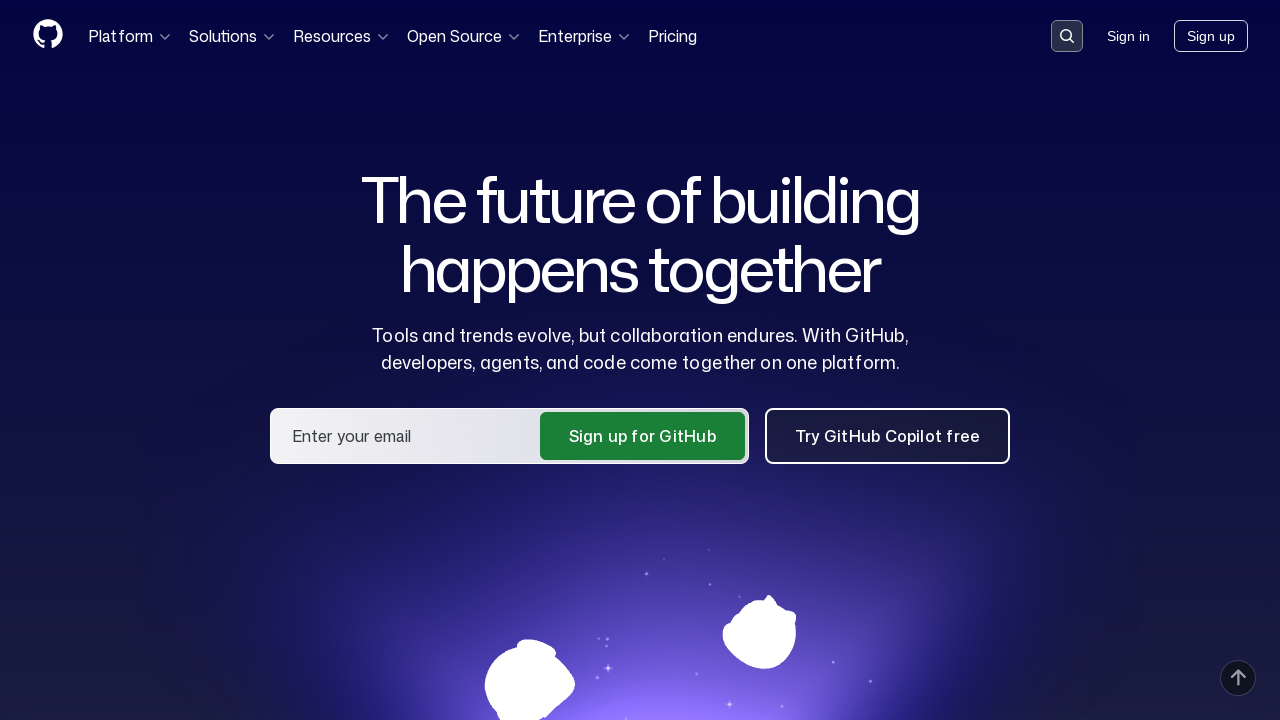

Hovered over Solutions menu item at (233, 36) on text=Solutions
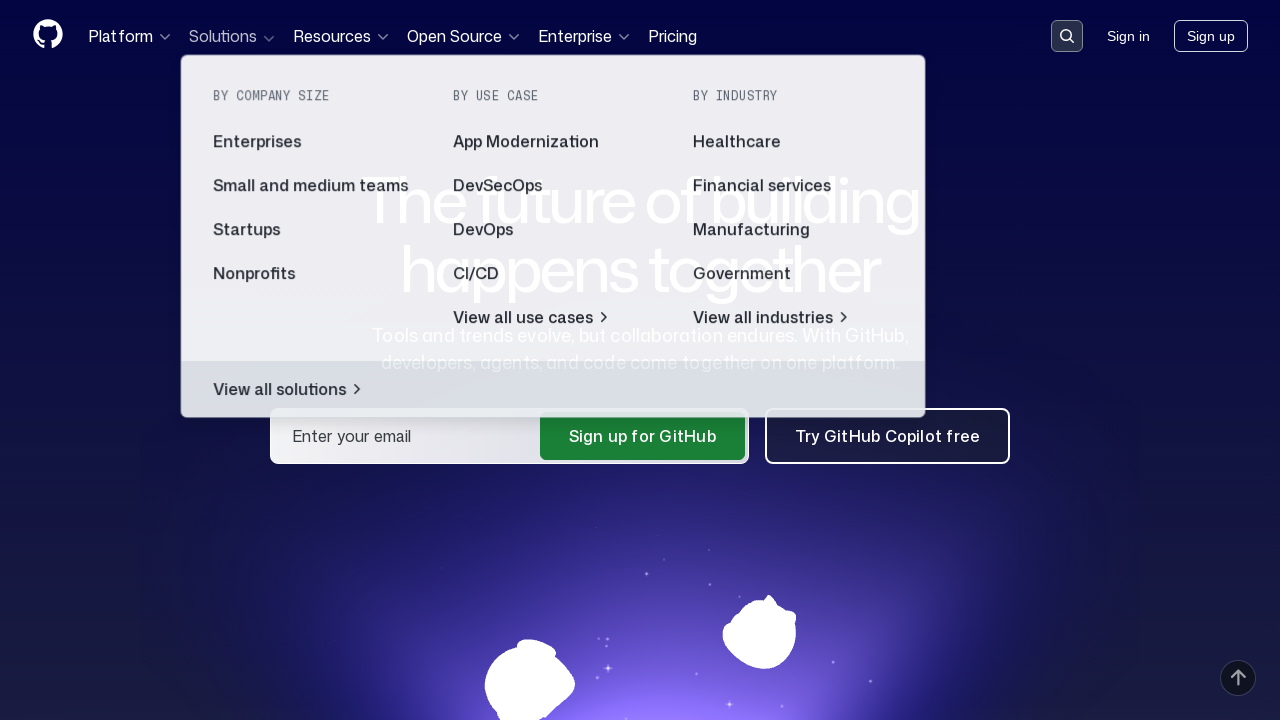

Clicked Enterprise link in dropdown menu at (488, 712) on a[href='/enterprise']
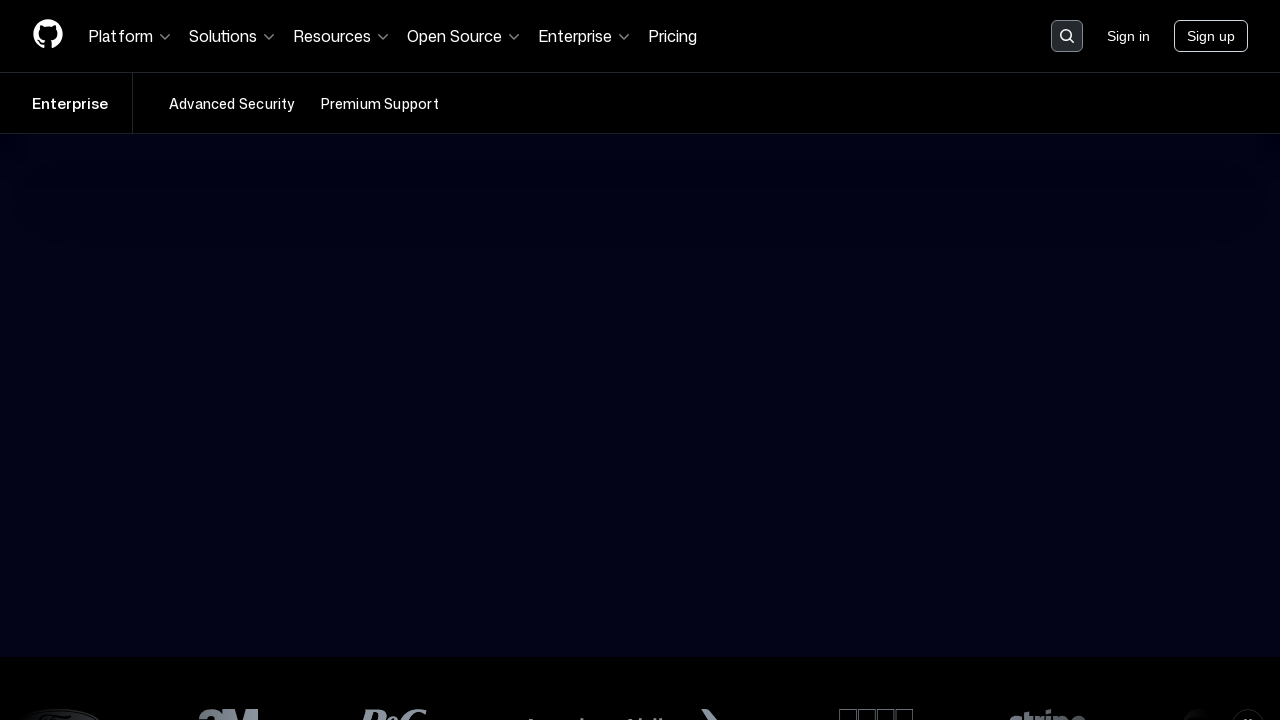

Hero section heading loaded
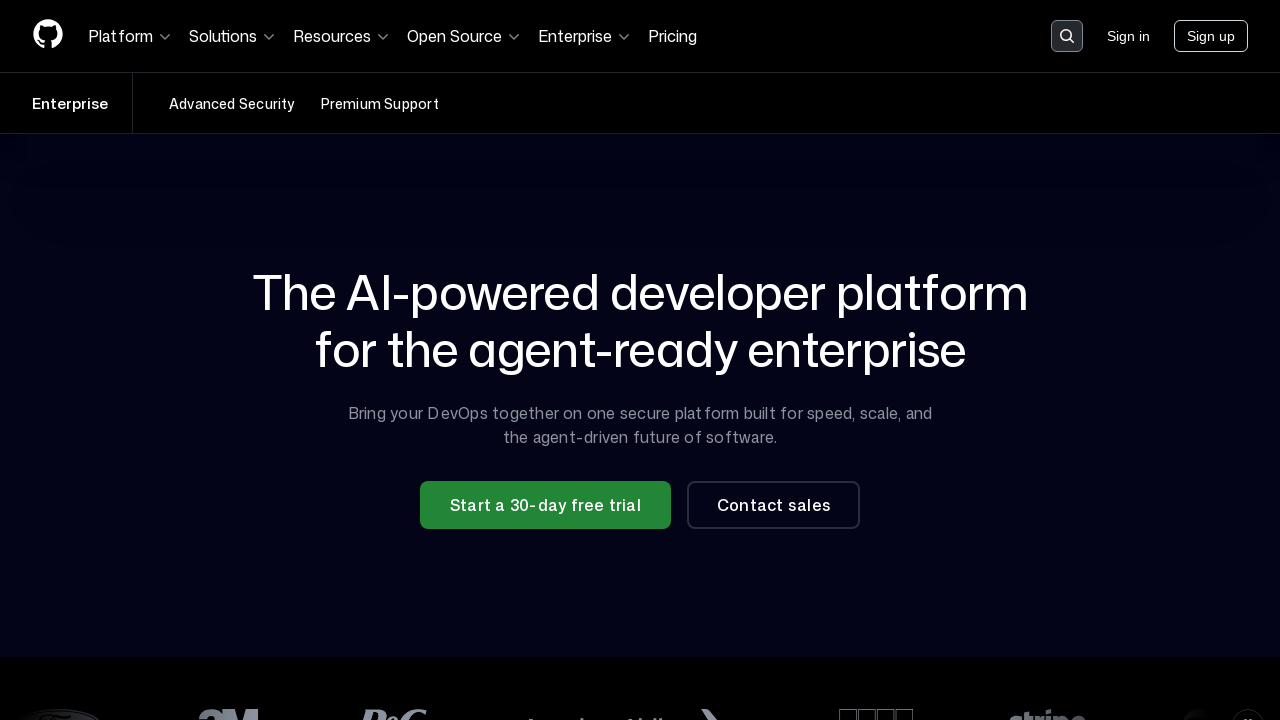

Located hero section heading element
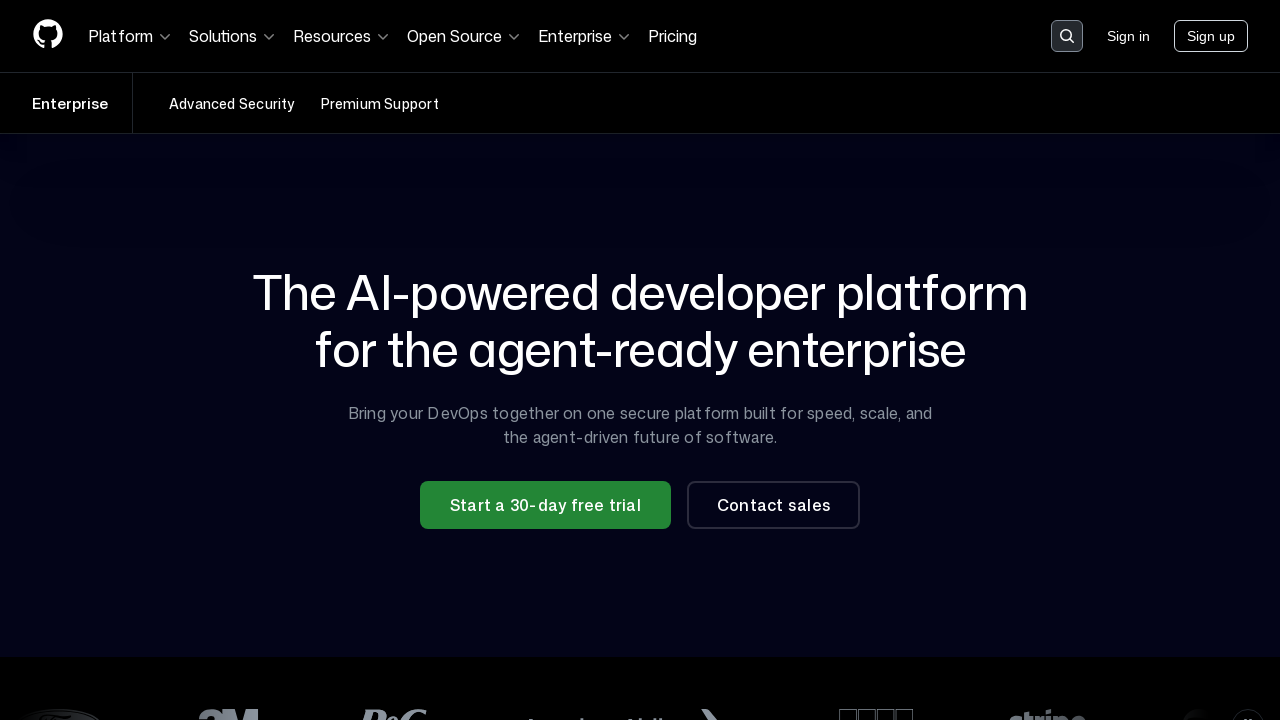

Verified heading contains 'The AI-powered developer platform'
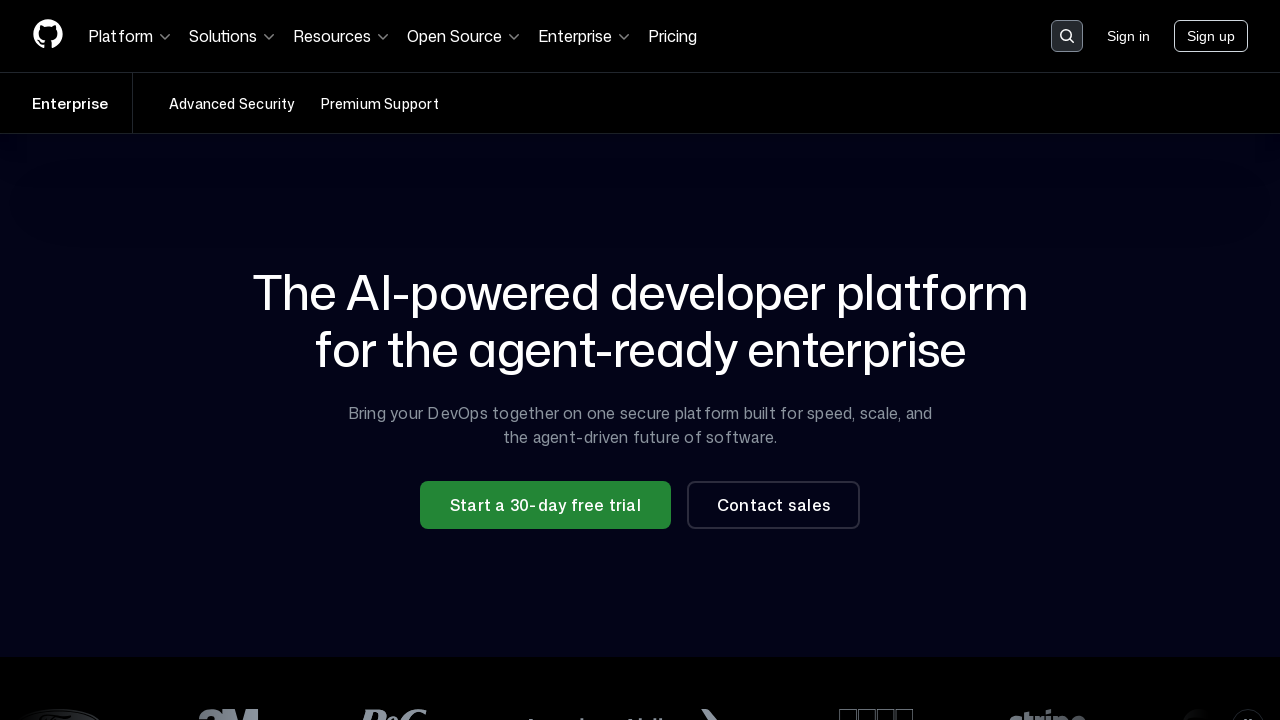

Verified current URL is https://github.com/enterprise
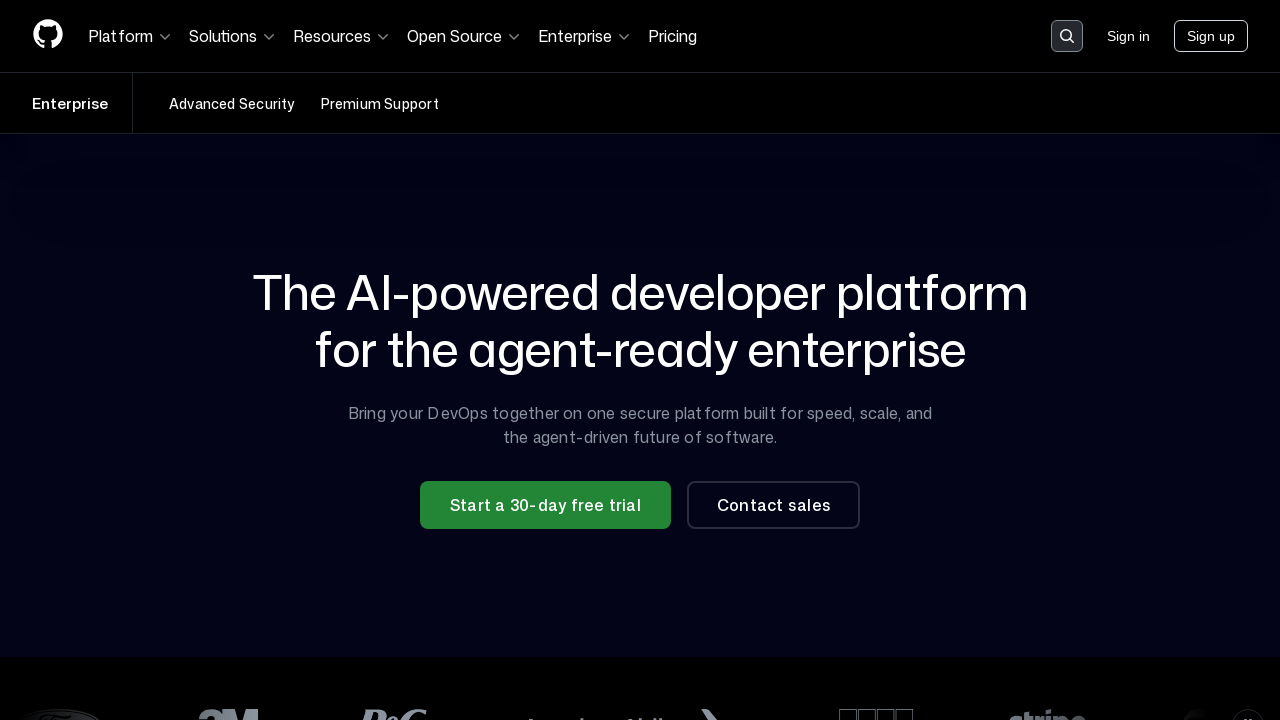

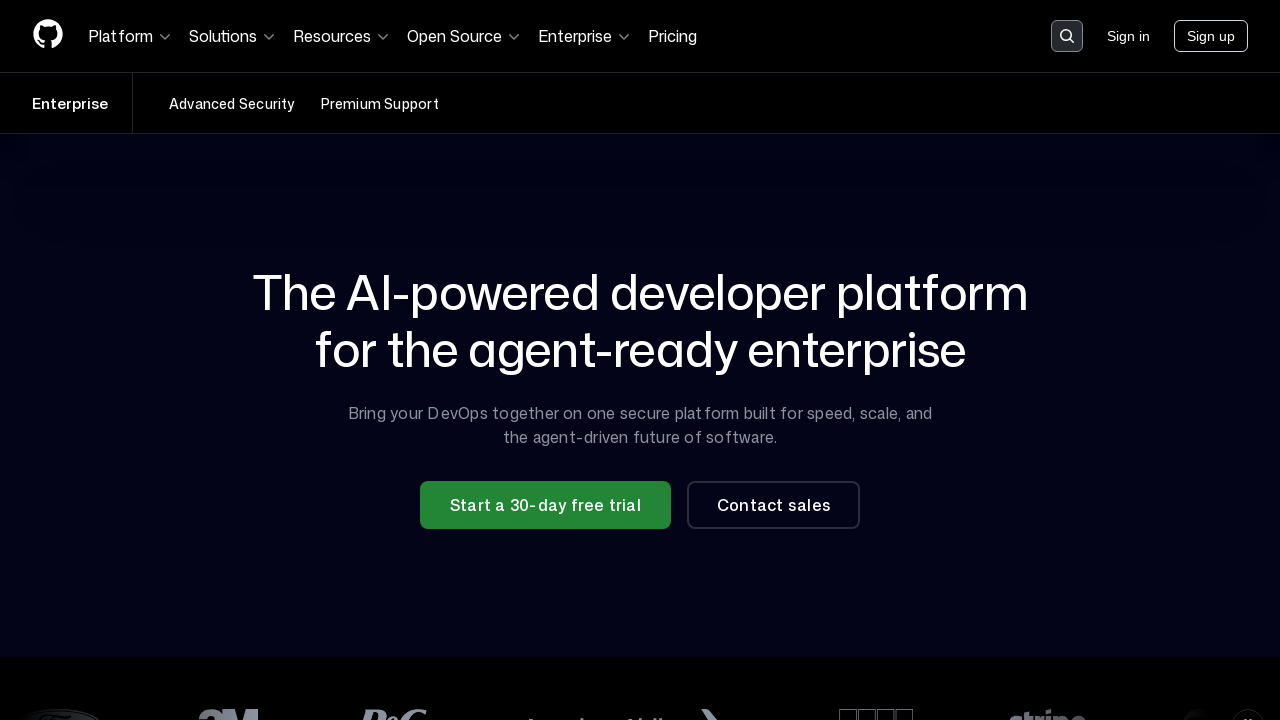